Navigates to an embedded infogram visualization and waits for it to fully load, verifying the page renders correctly.

Starting URL: https://e.infogram.com/_/fx5xud0FhM7Z9NS6qpxs?src=embed

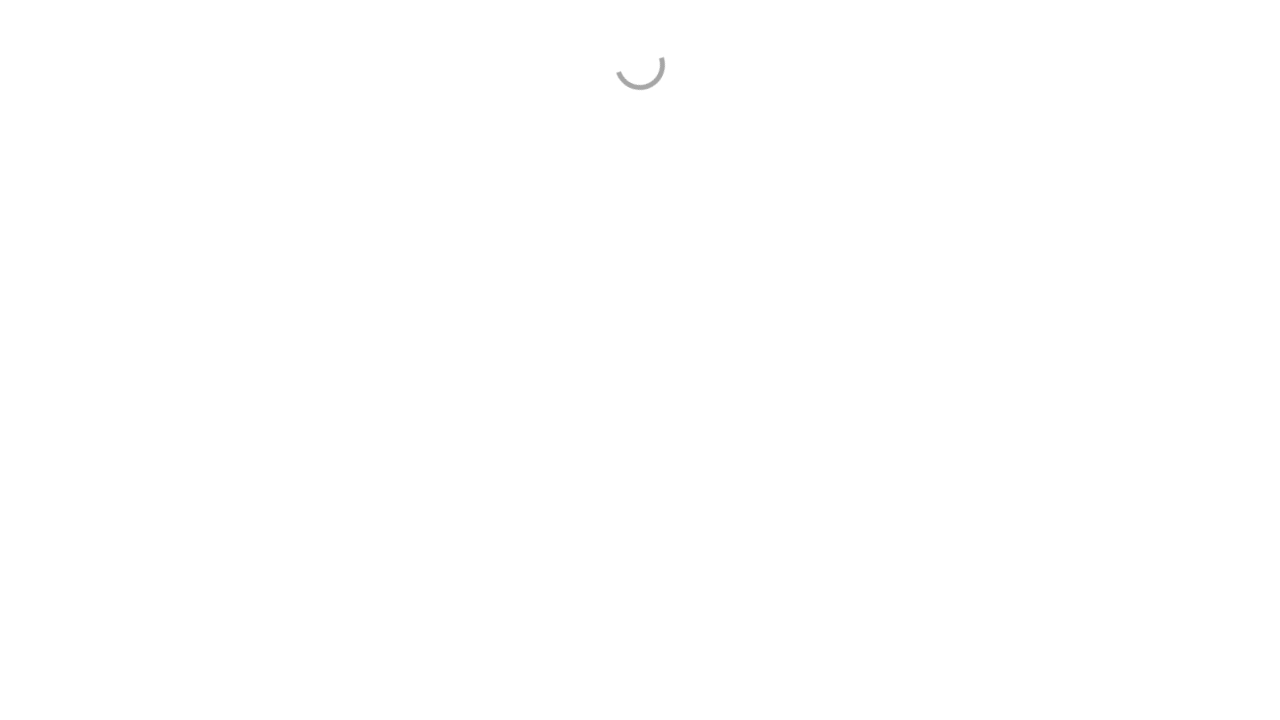

Set viewport to 1920x4500 to capture full visualization
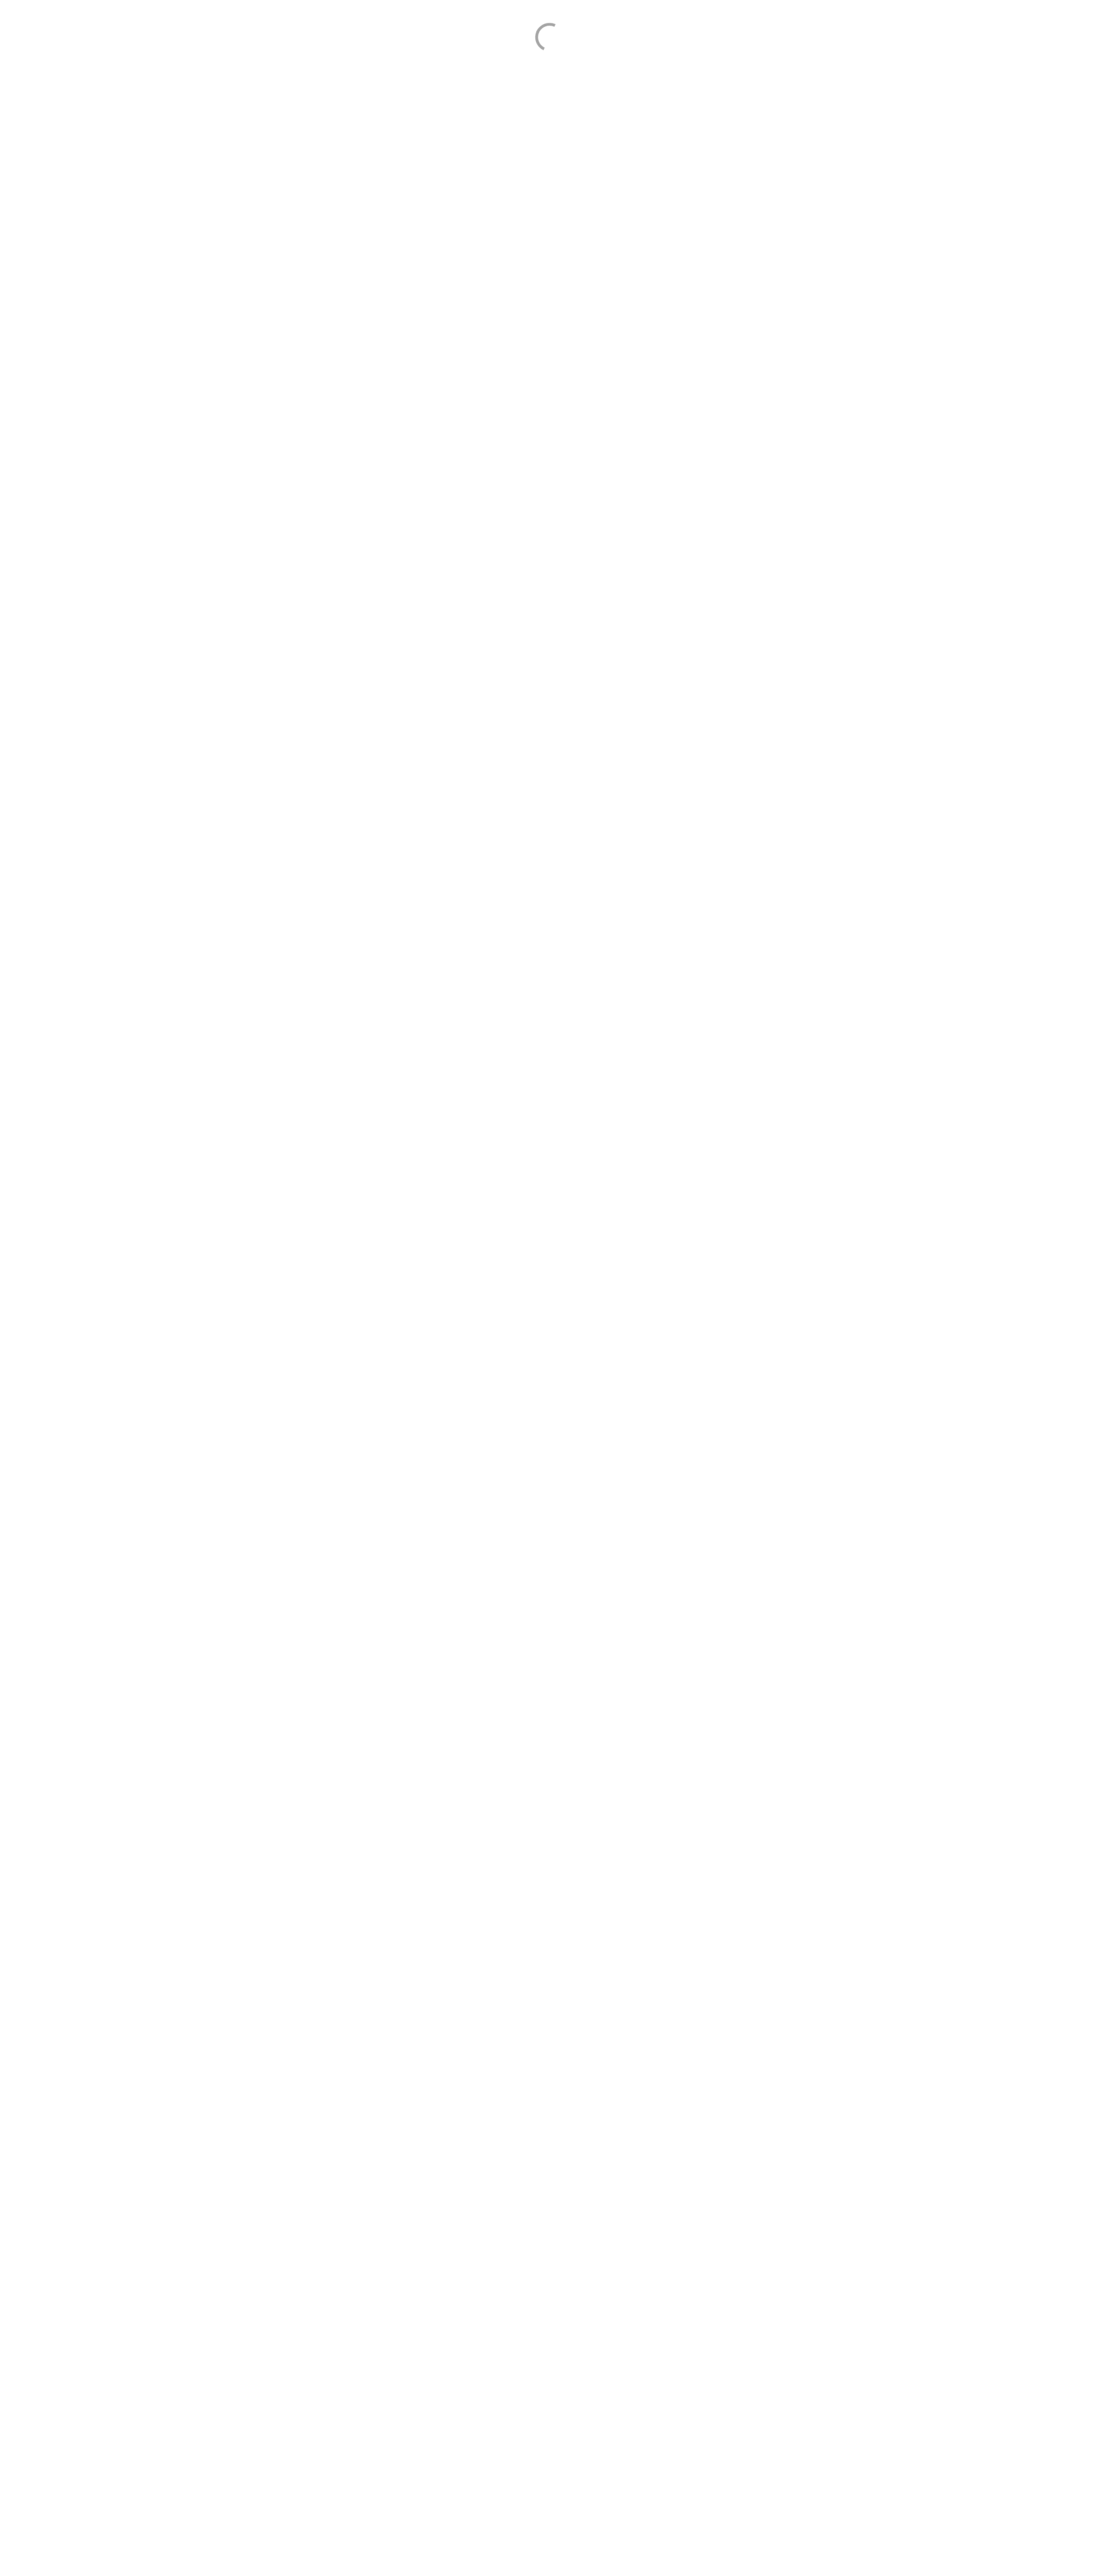

Waited for page to reach networkidle state
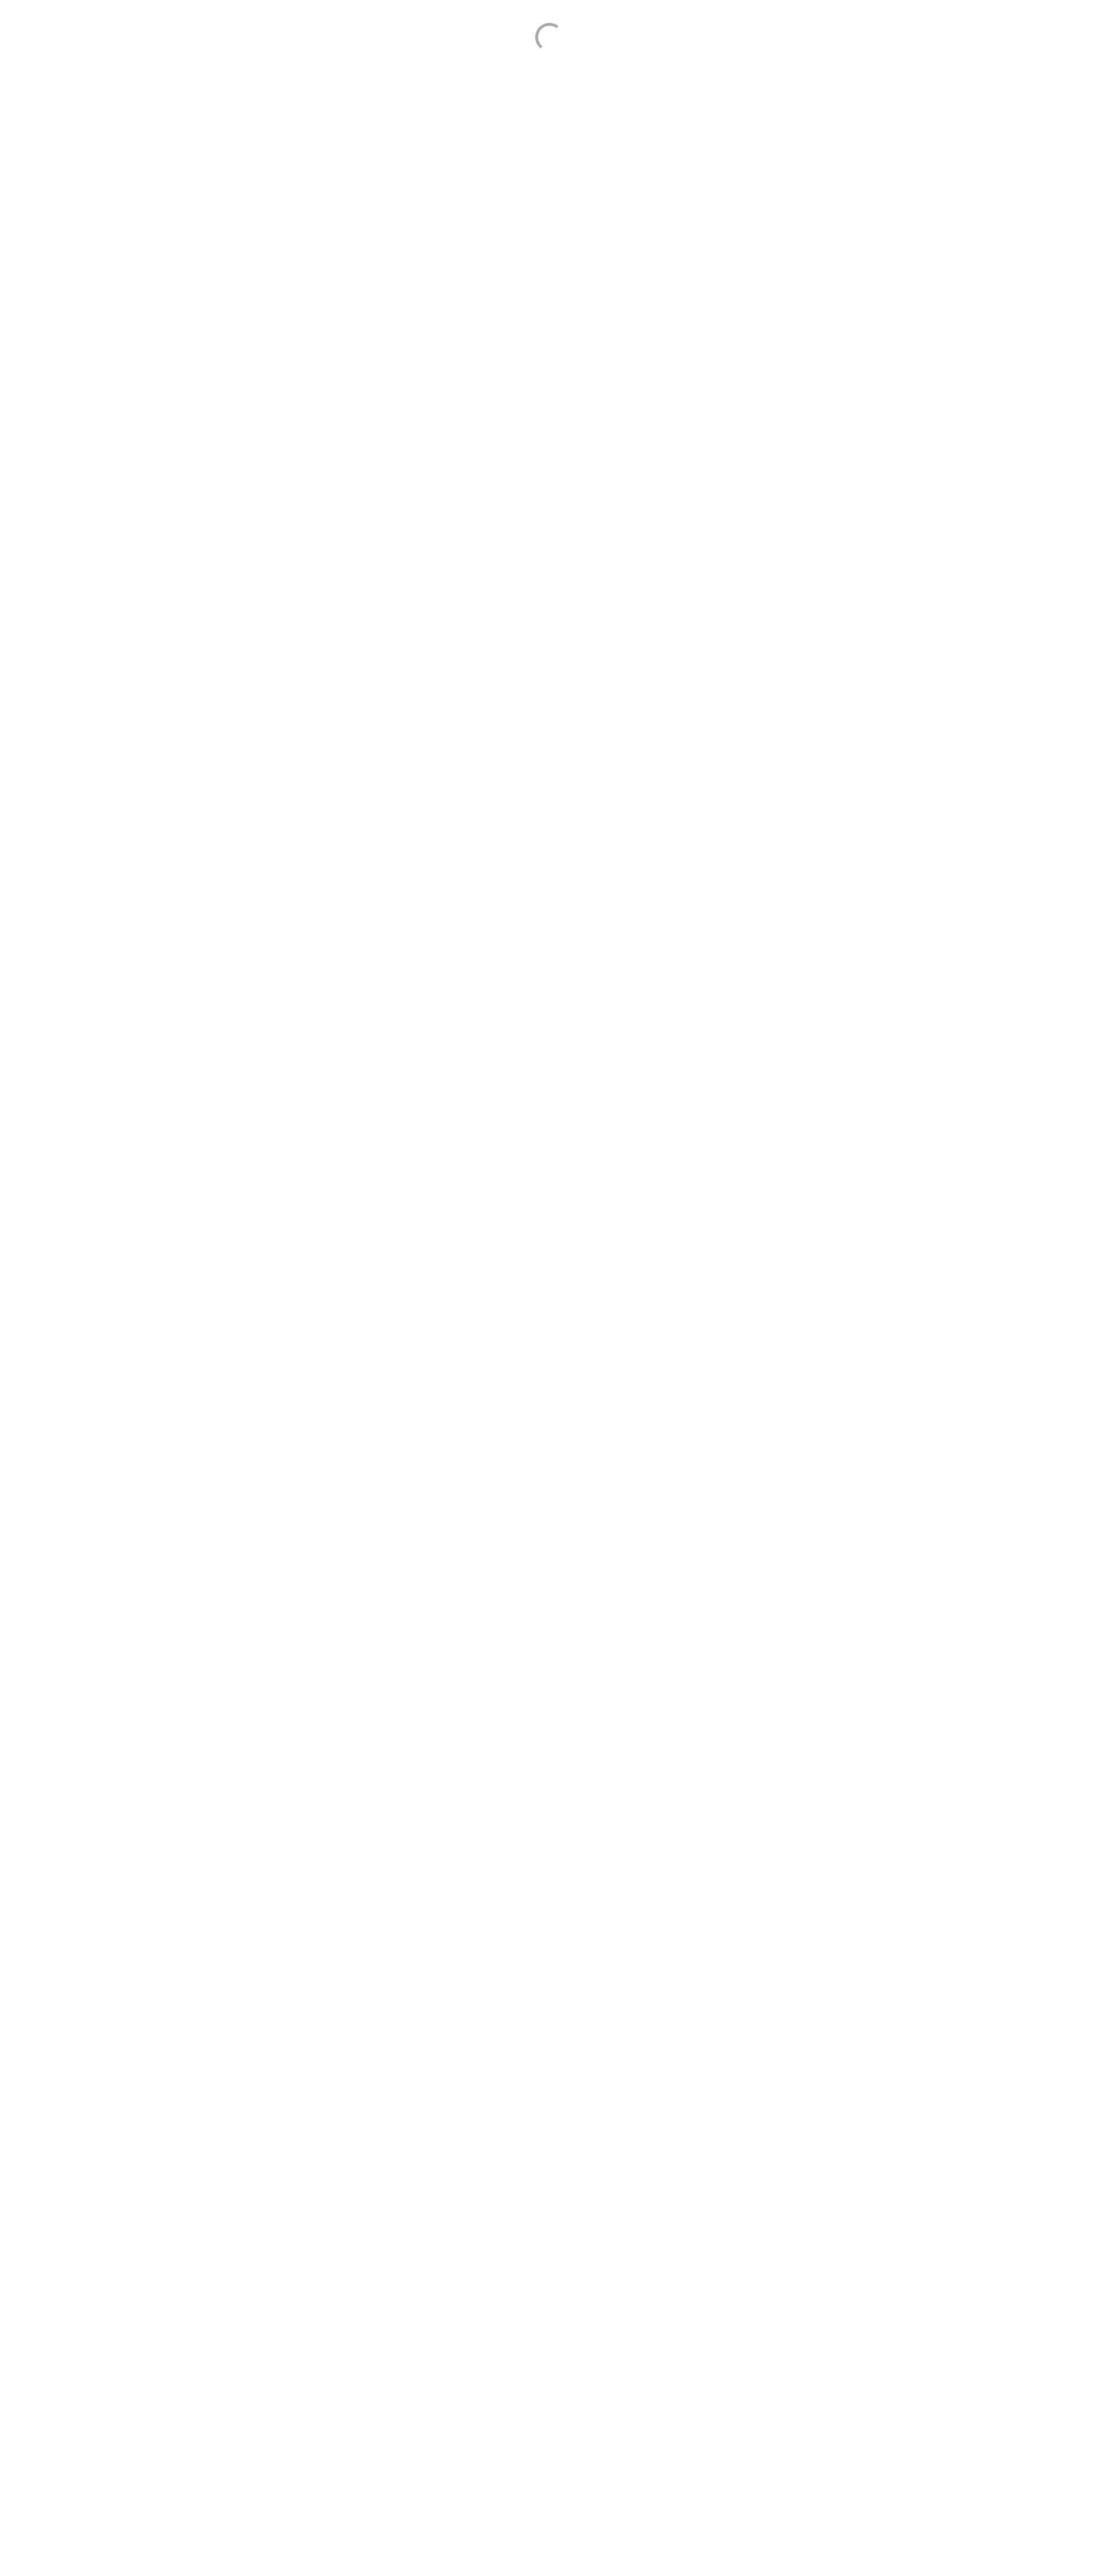

Infogram visualization elements loaded and became visible
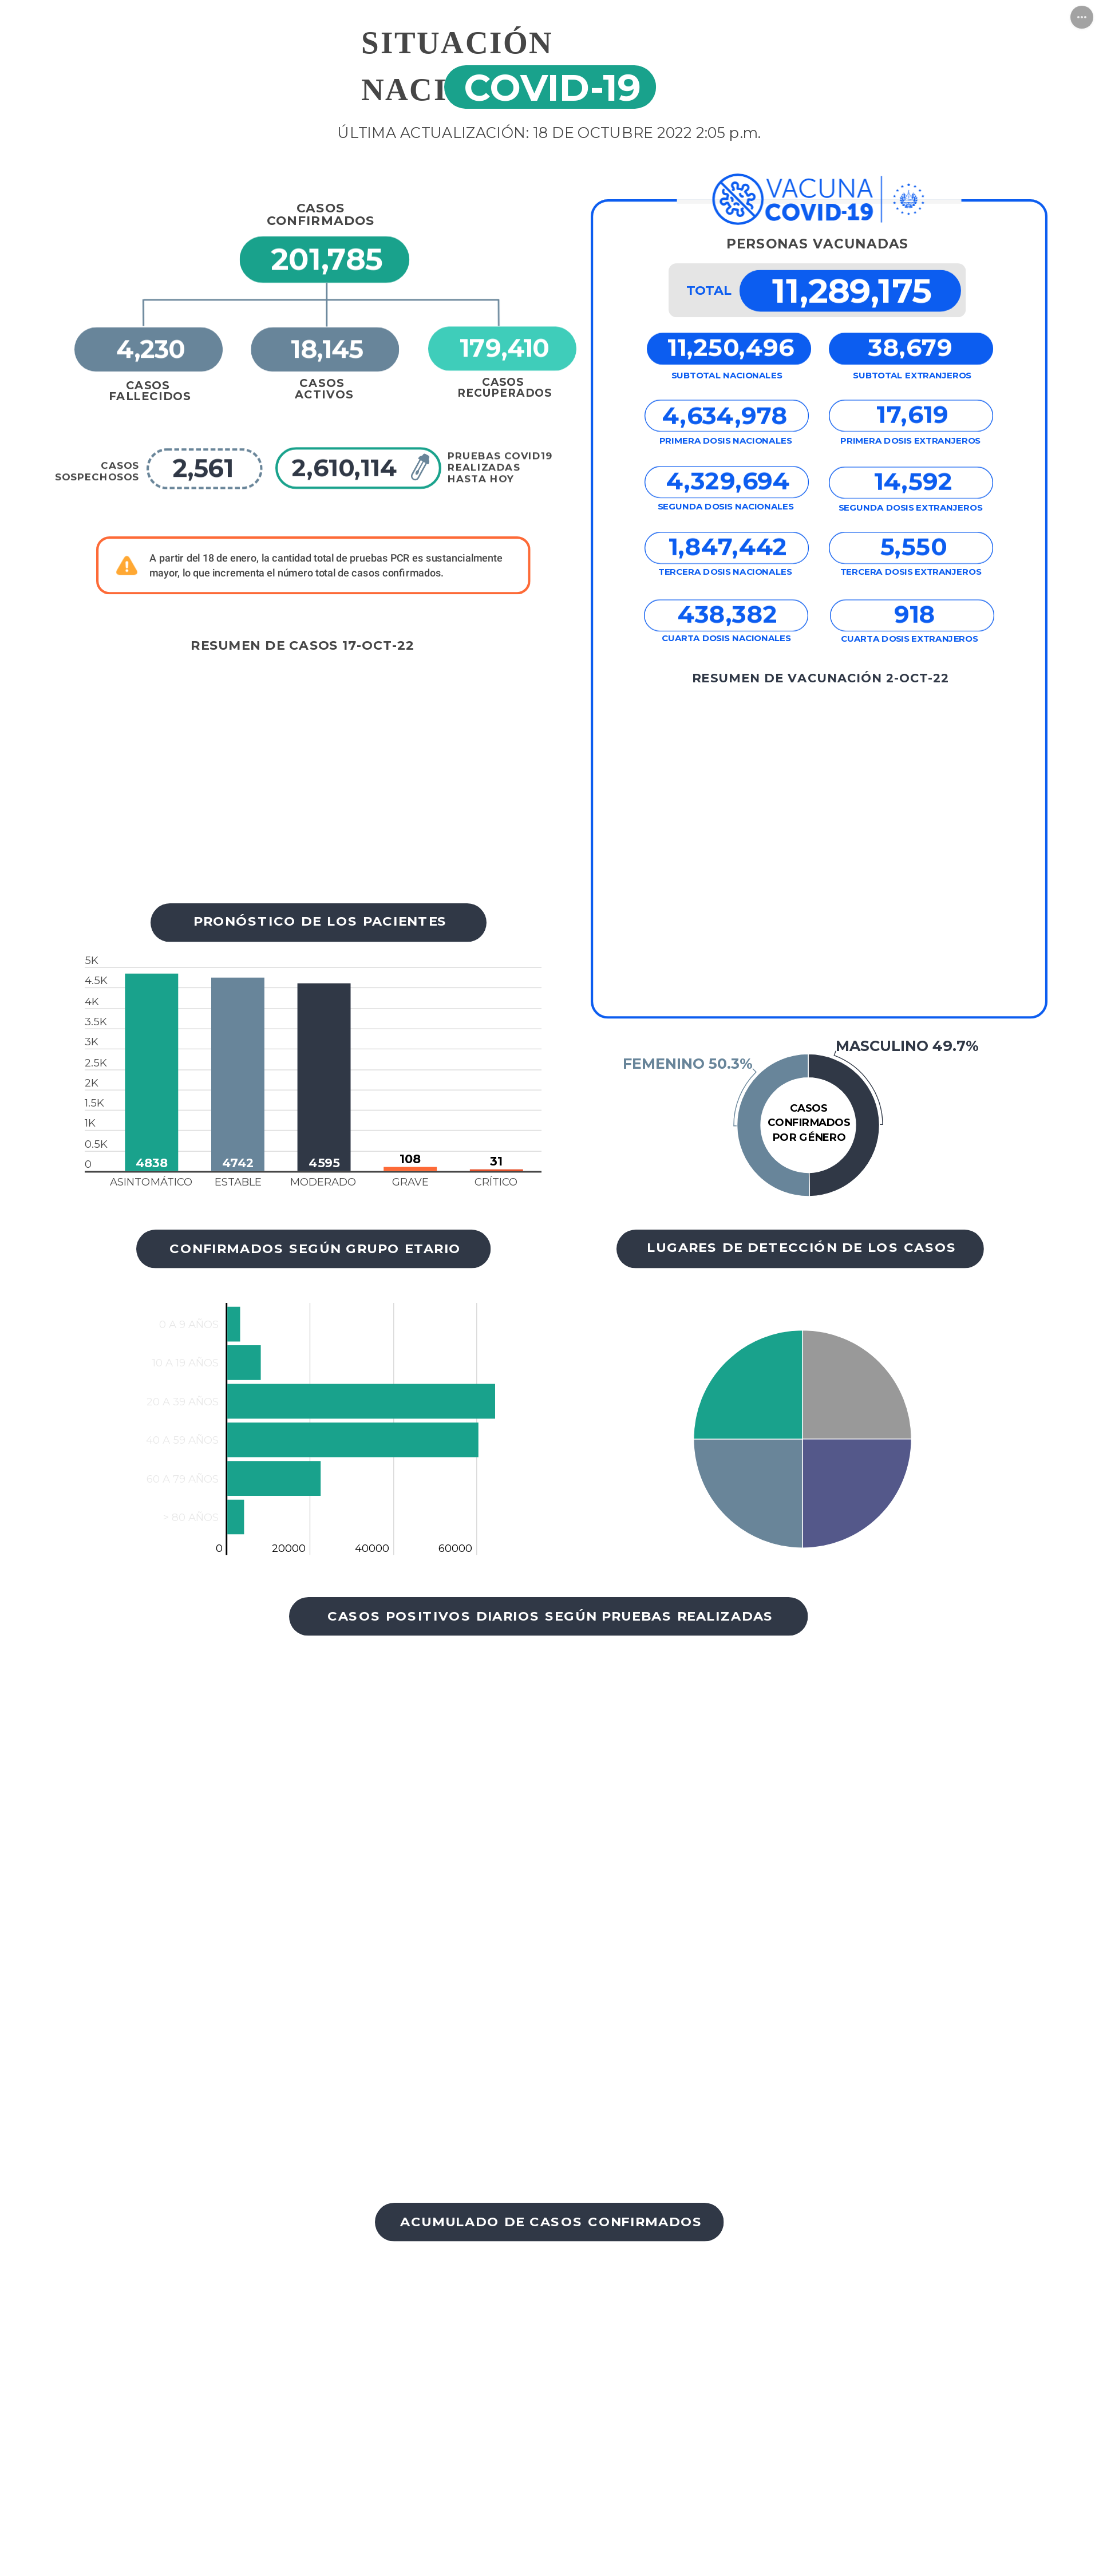

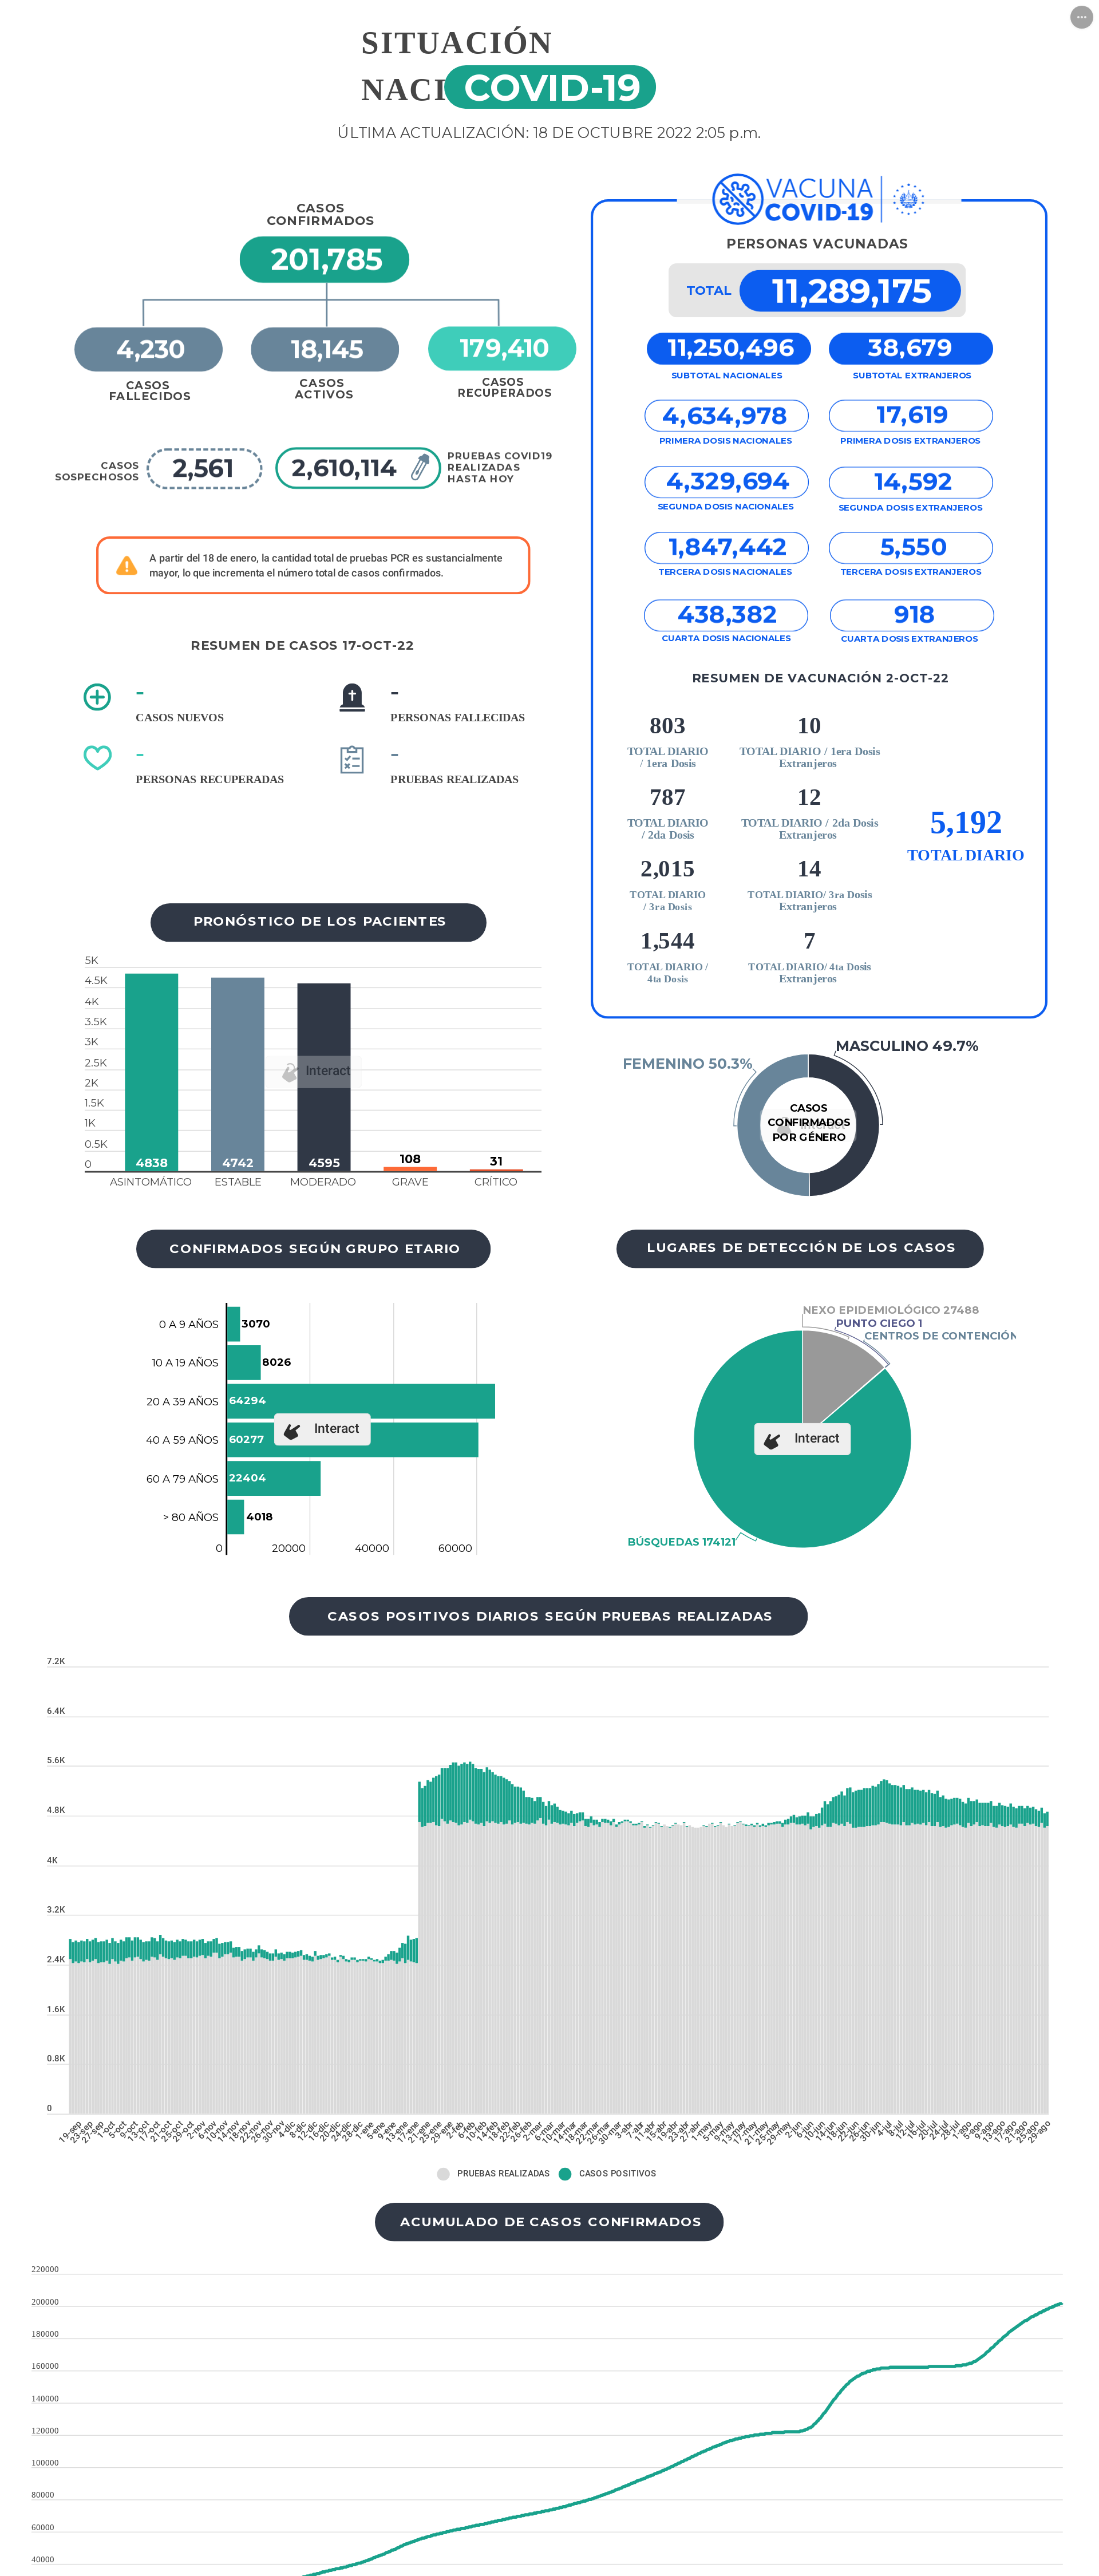